Tests that All filter shows all items after filtering

Starting URL: https://demo.playwright.dev/todomvc

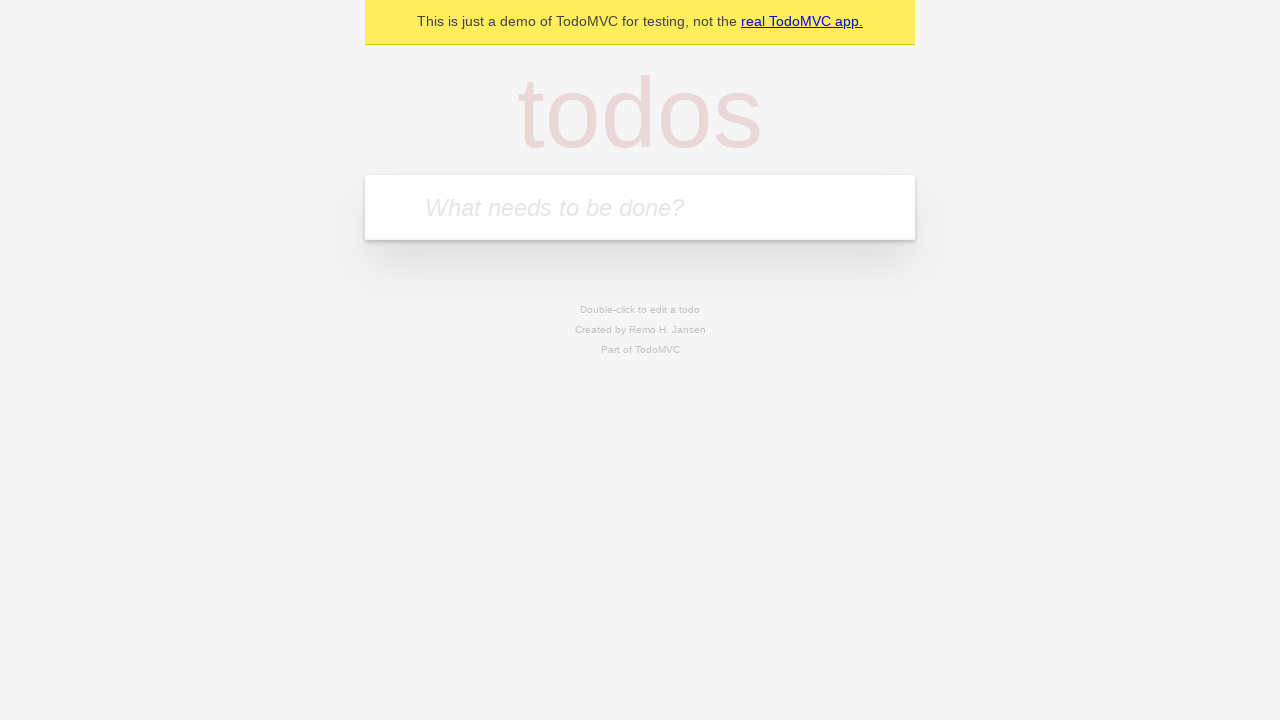

Filled todo input with 'buy some cheese' on internal:attr=[placeholder="What needs to be done?"i]
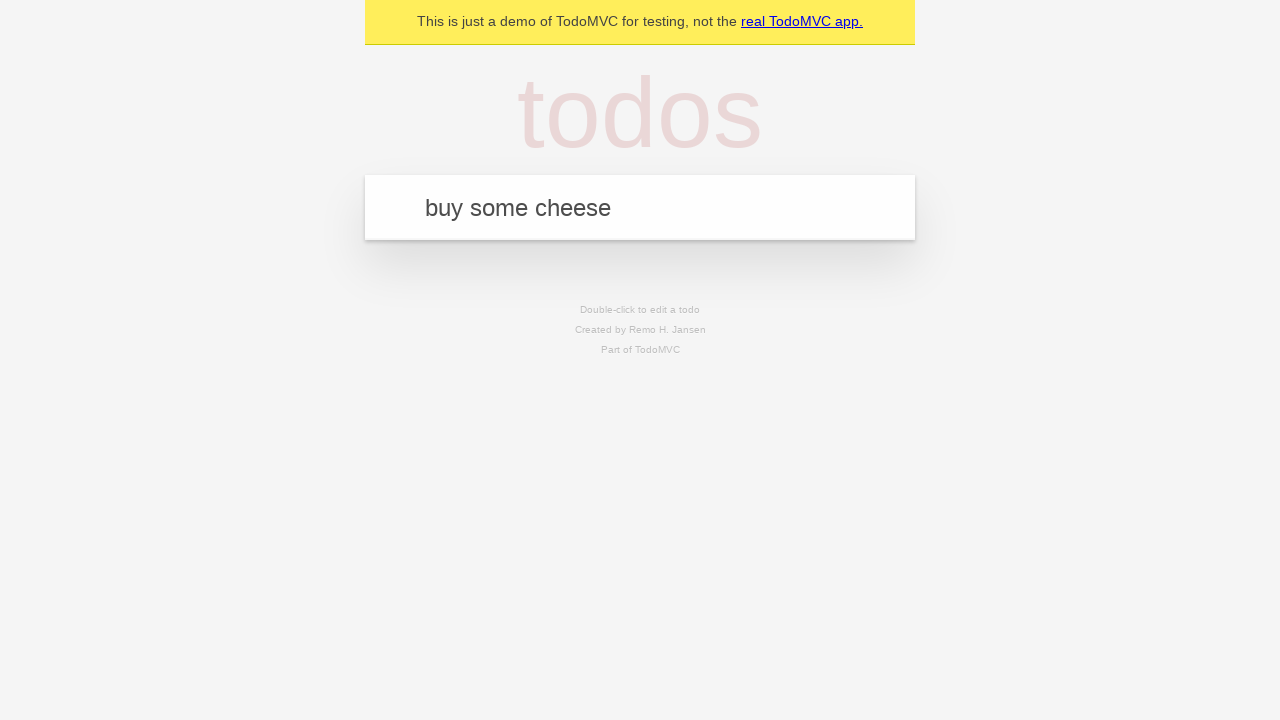

Pressed Enter to create first todo item on internal:attr=[placeholder="What needs to be done?"i]
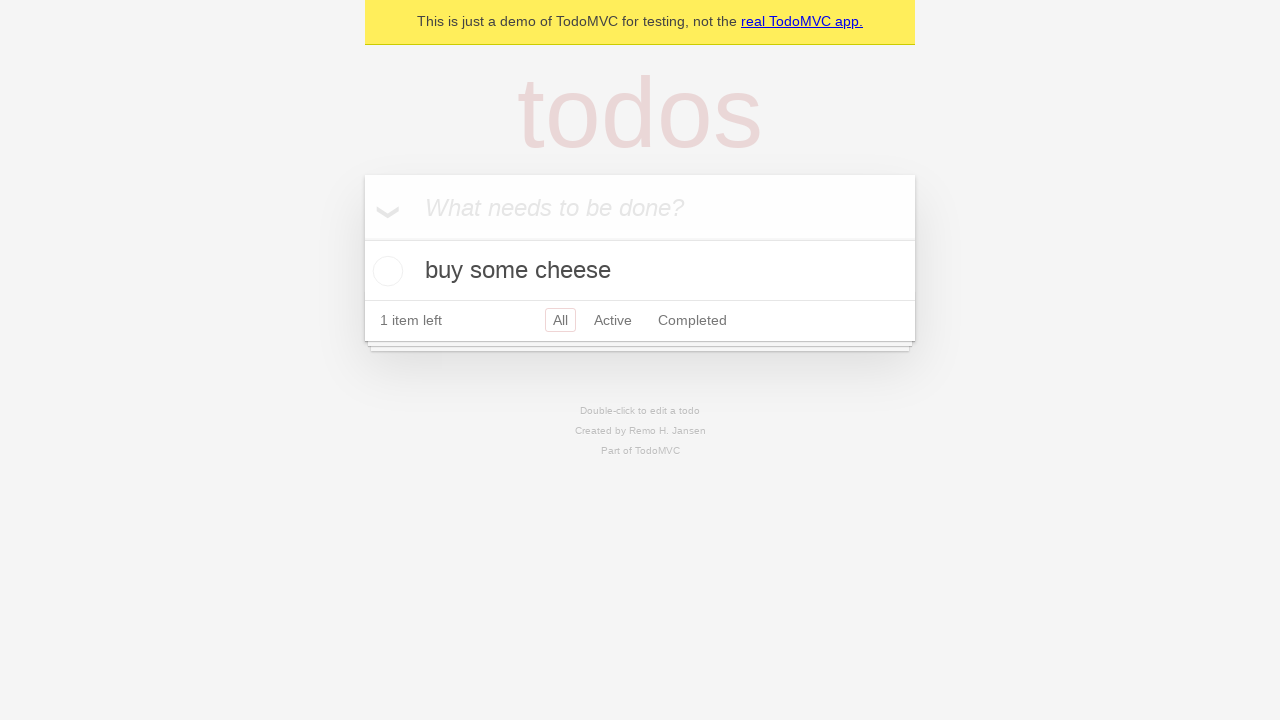

Filled todo input with 'feed the cat' on internal:attr=[placeholder="What needs to be done?"i]
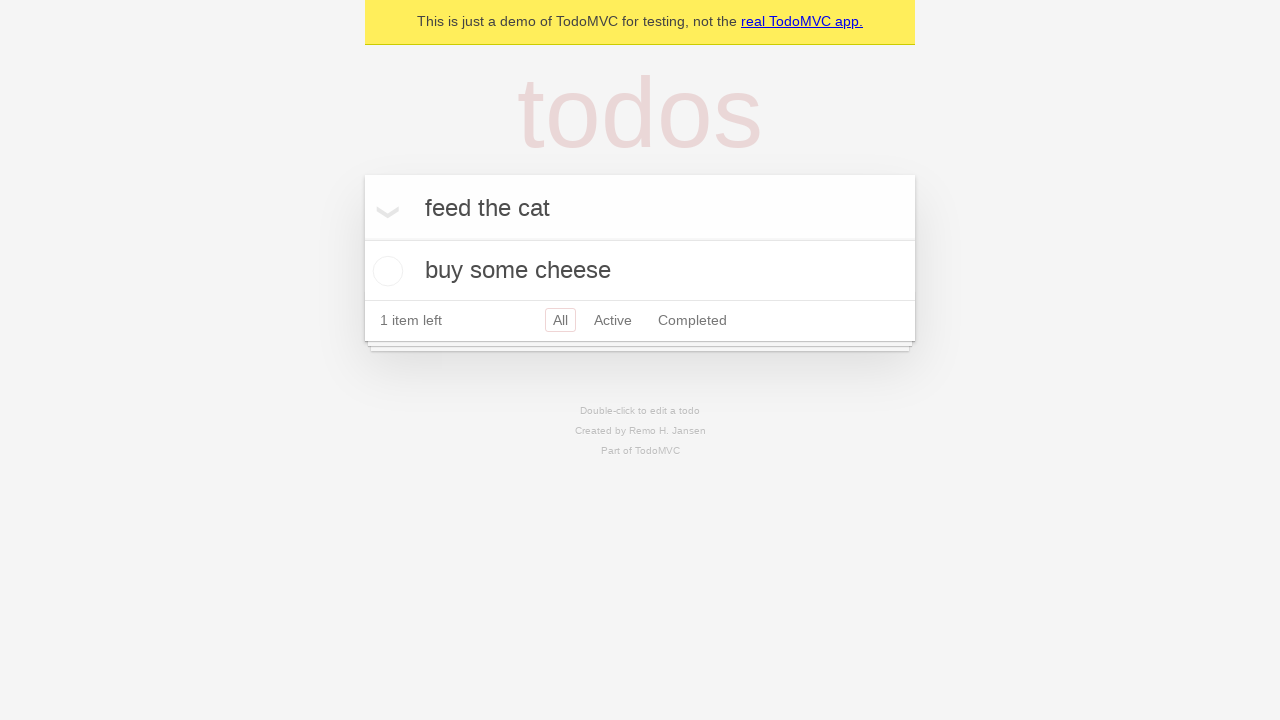

Pressed Enter to create second todo item on internal:attr=[placeholder="What needs to be done?"i]
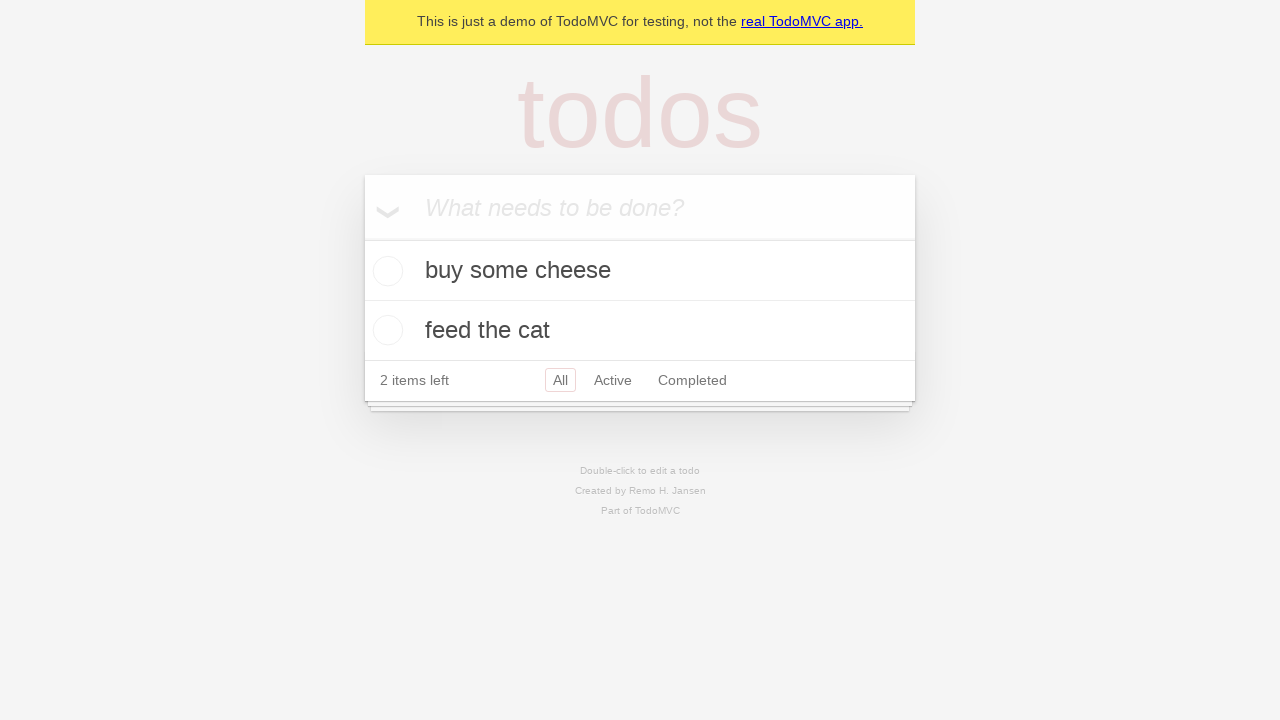

Filled todo input with 'book a doctors appointment' on internal:attr=[placeholder="What needs to be done?"i]
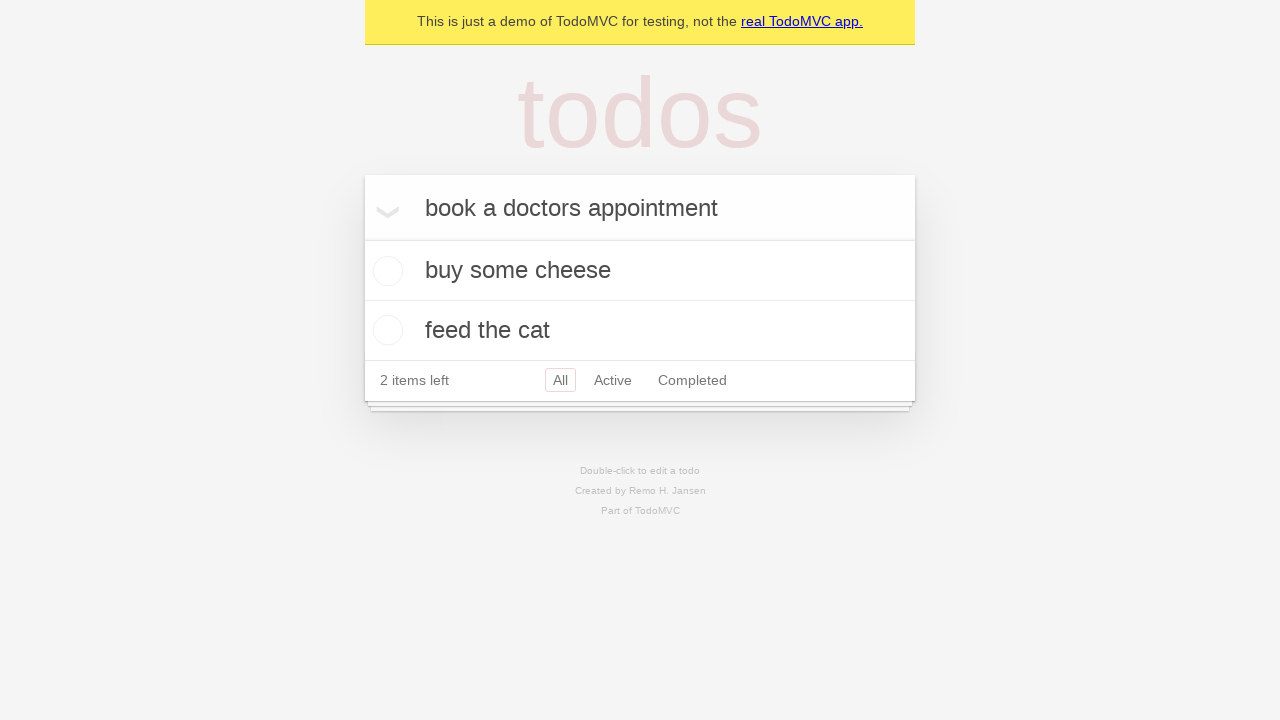

Pressed Enter to create third todo item on internal:attr=[placeholder="What needs to be done?"i]
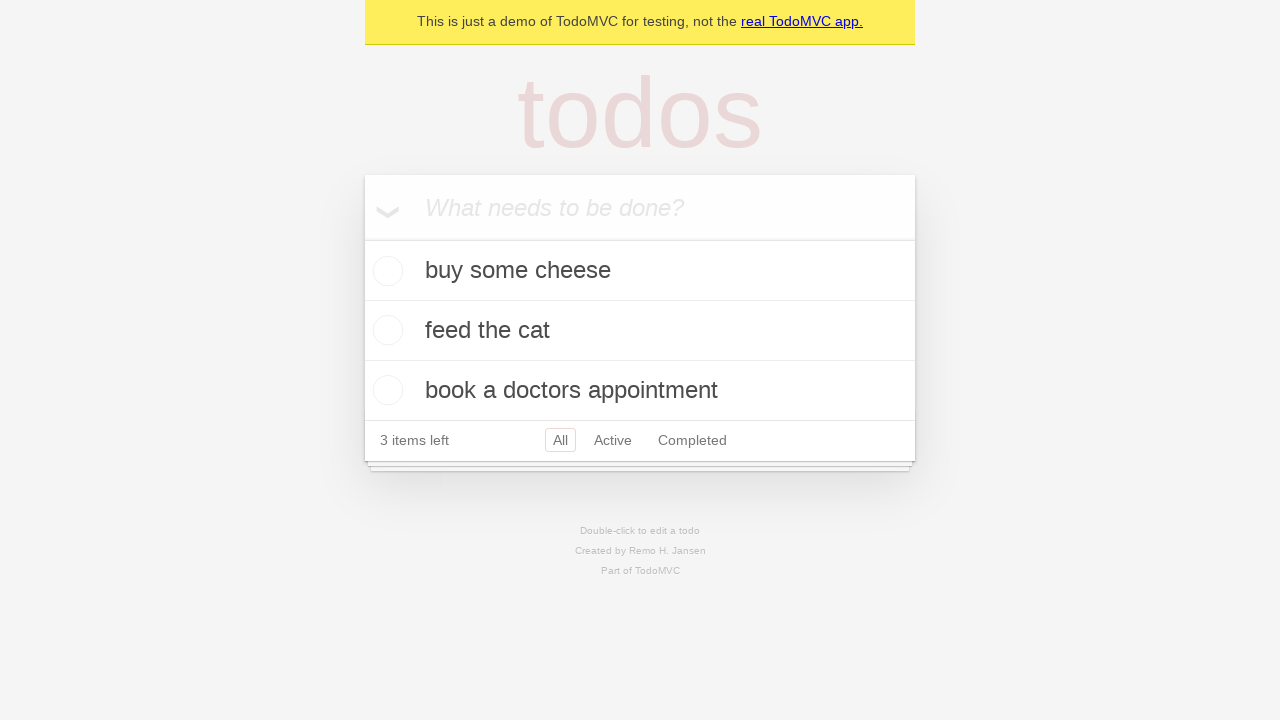

Checked the second todo item at (385, 330) on internal:testid=[data-testid="todo-item"s] >> nth=1 >> internal:role=checkbox
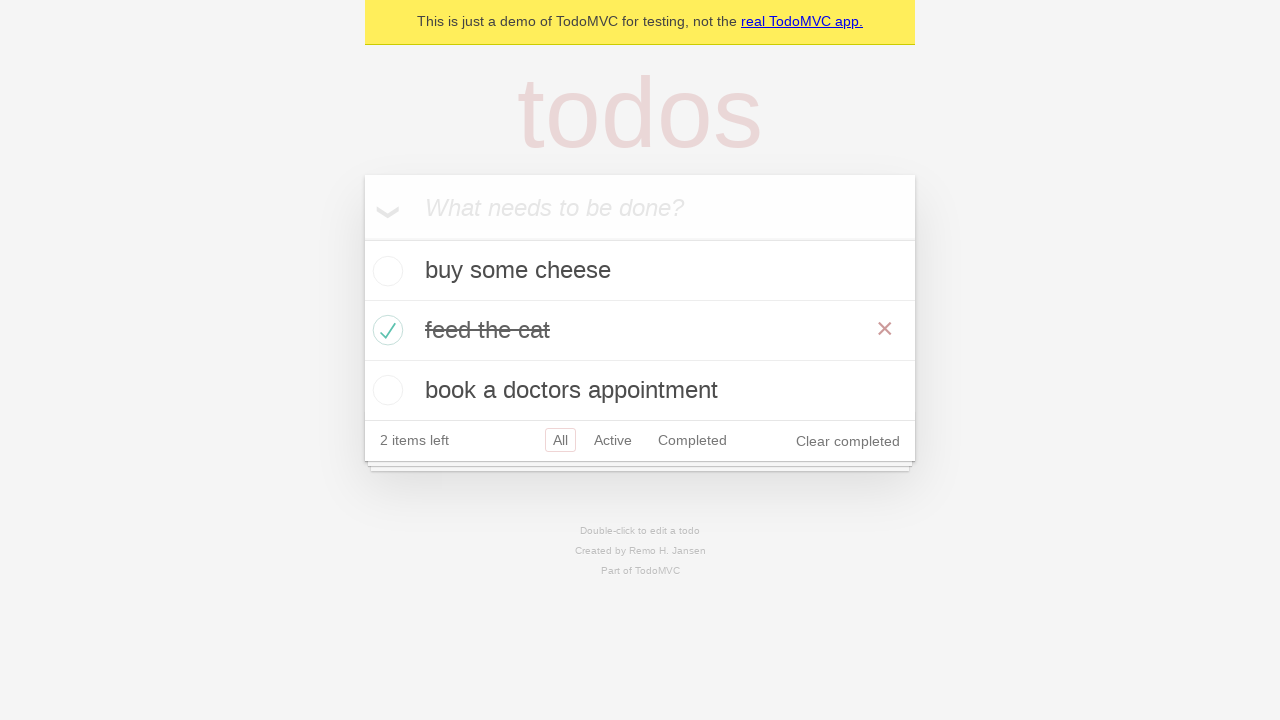

Clicked Active filter to show only active items at (613, 440) on internal:role=link[name="Active"i]
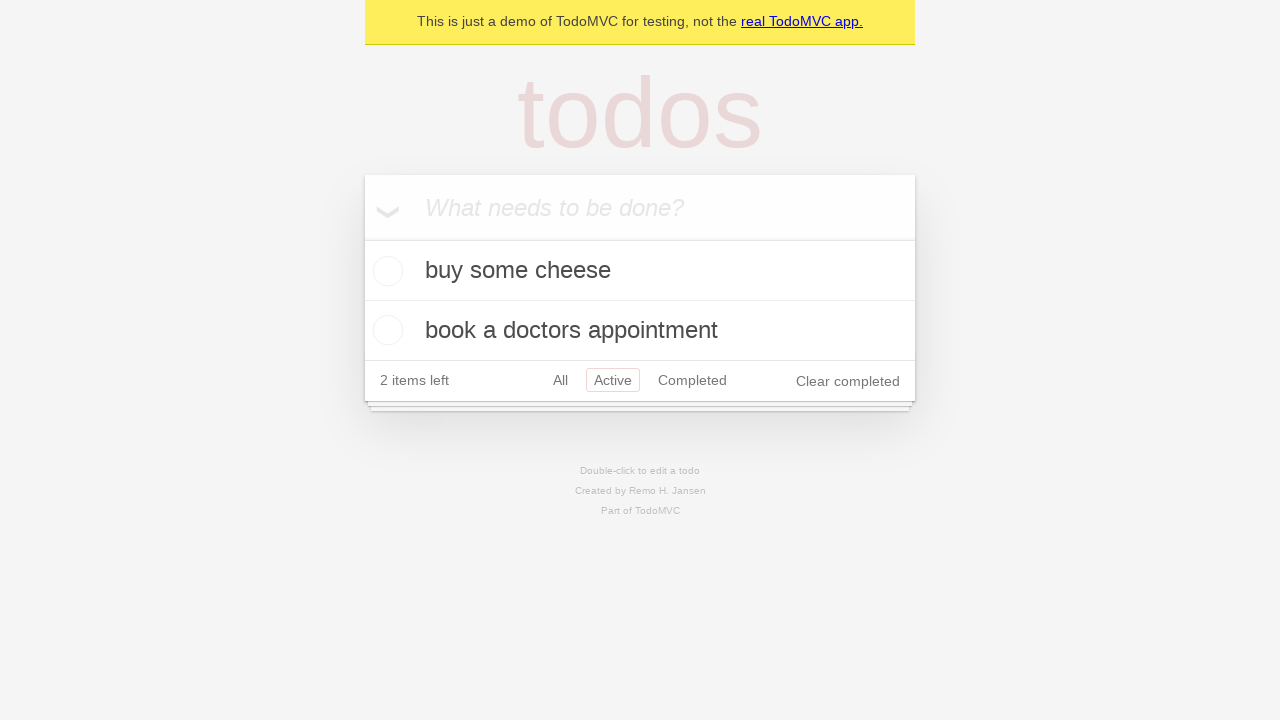

Clicked Completed filter to show only completed items at (692, 380) on internal:role=link[name="Completed"i]
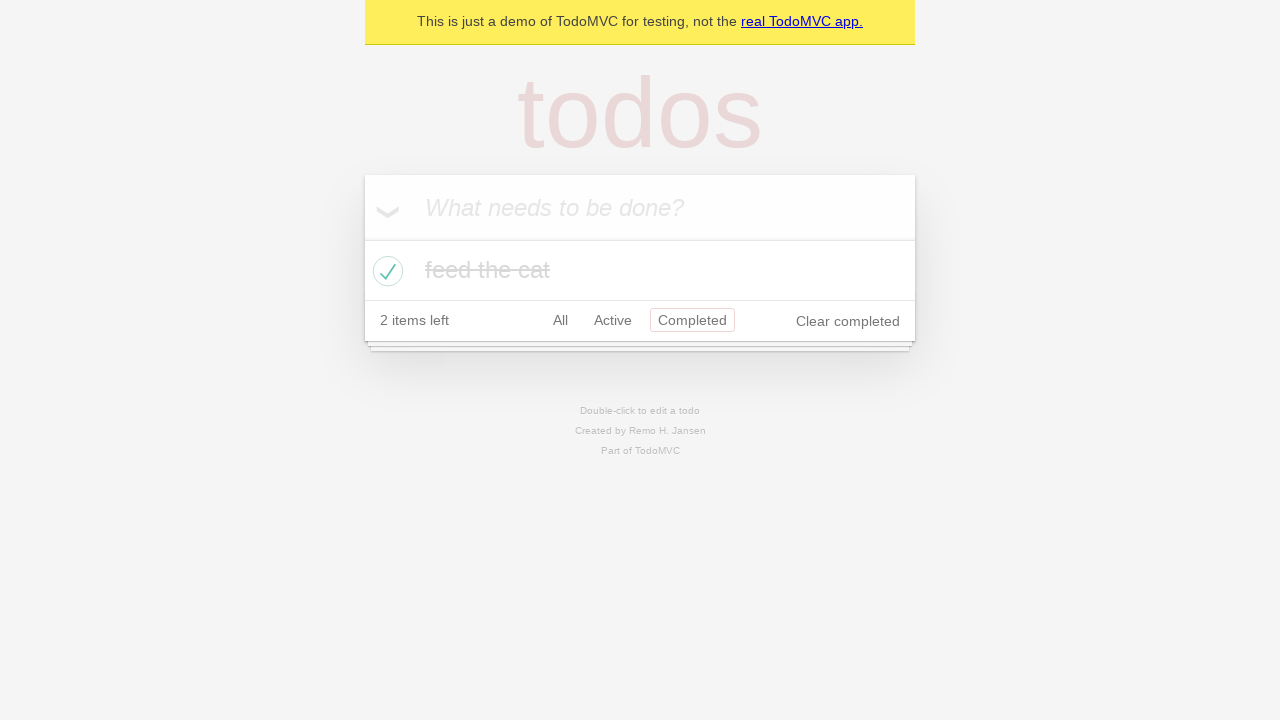

Clicked All filter to display all todo items at (560, 320) on internal:role=link[name="All"i]
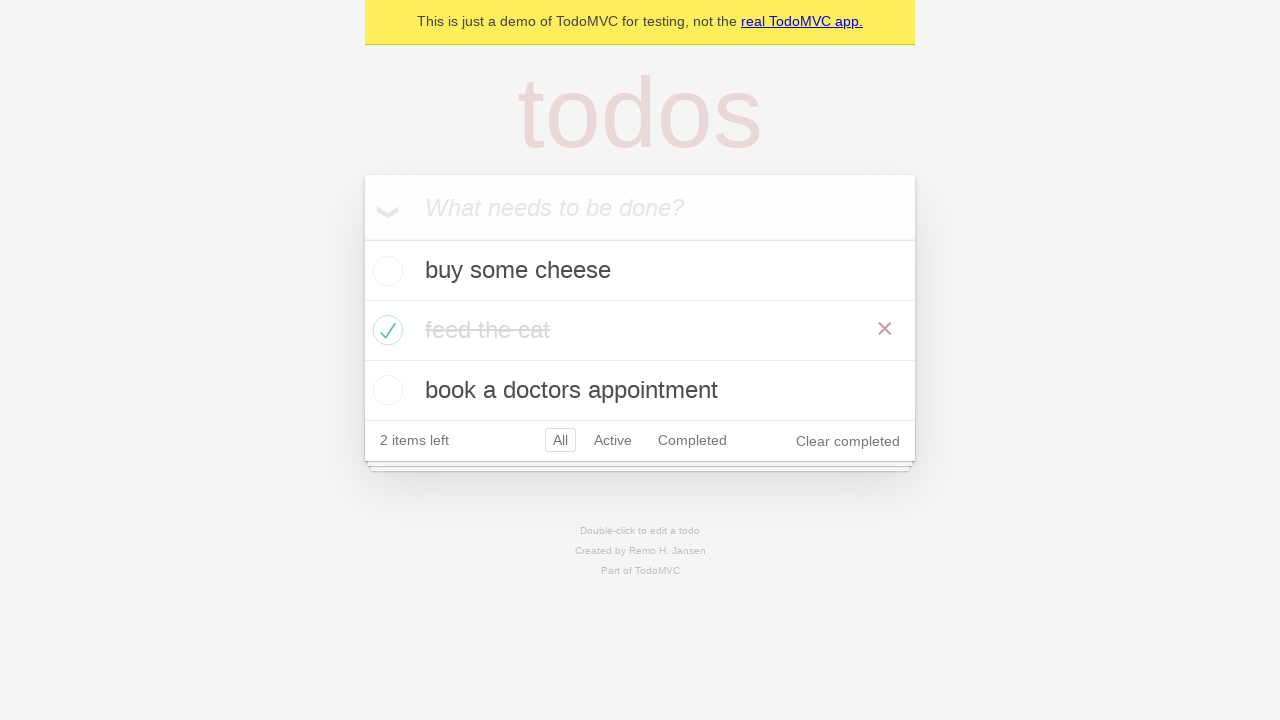

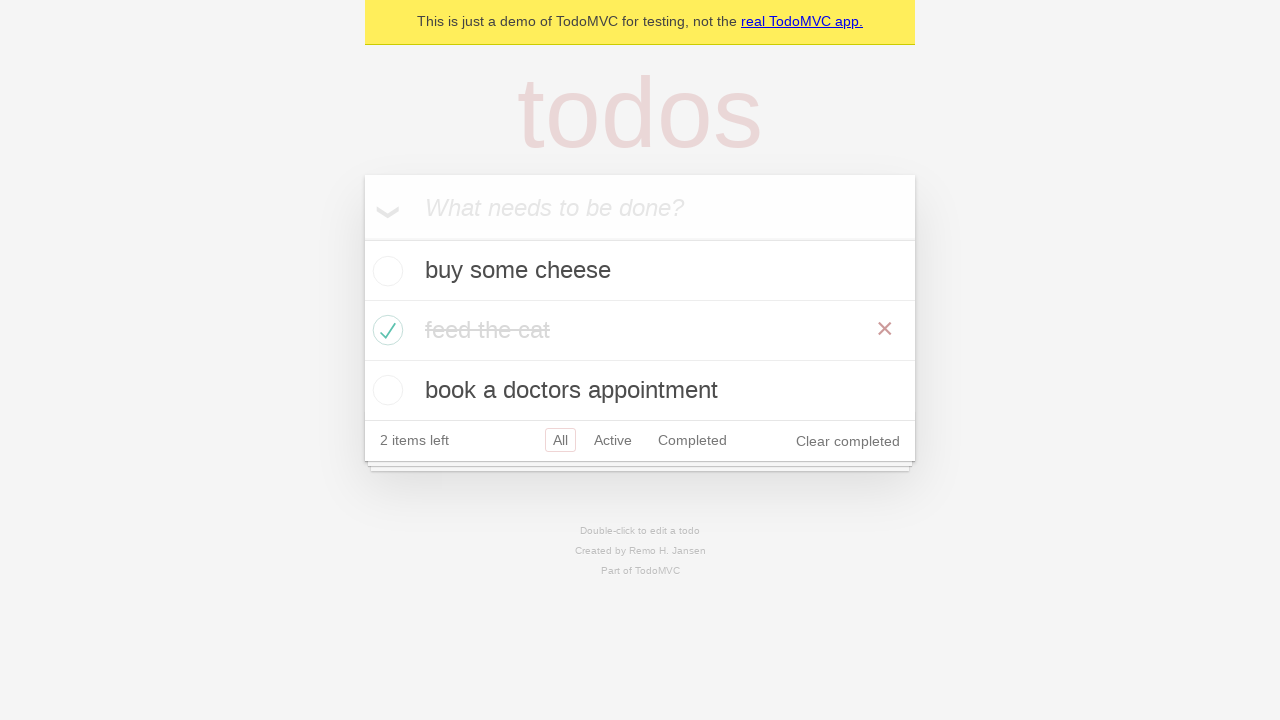